Navigates to Finviz SOXX ETF page and waits for the chart to load

Starting URL: https://finviz.com/quote.ashx?t=SOXX&p=d

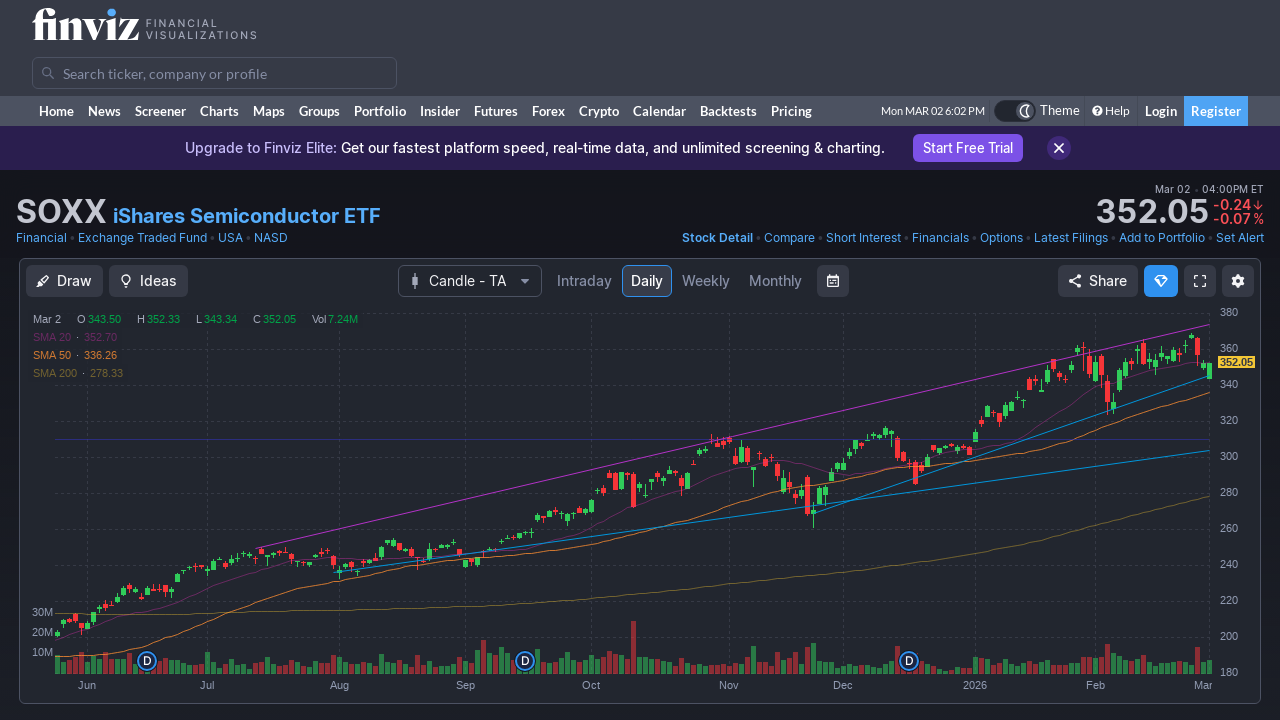

Navigated to Finviz SOXX ETF page
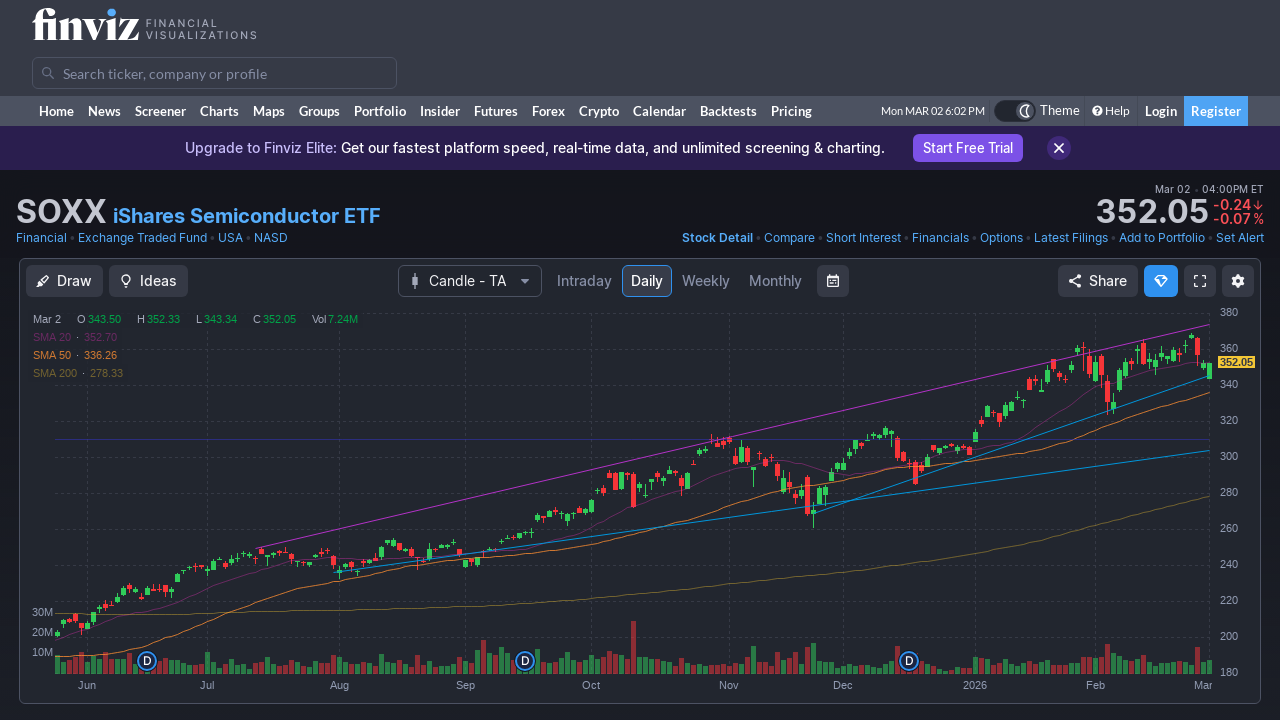

Chart loaded successfully on SOXX page
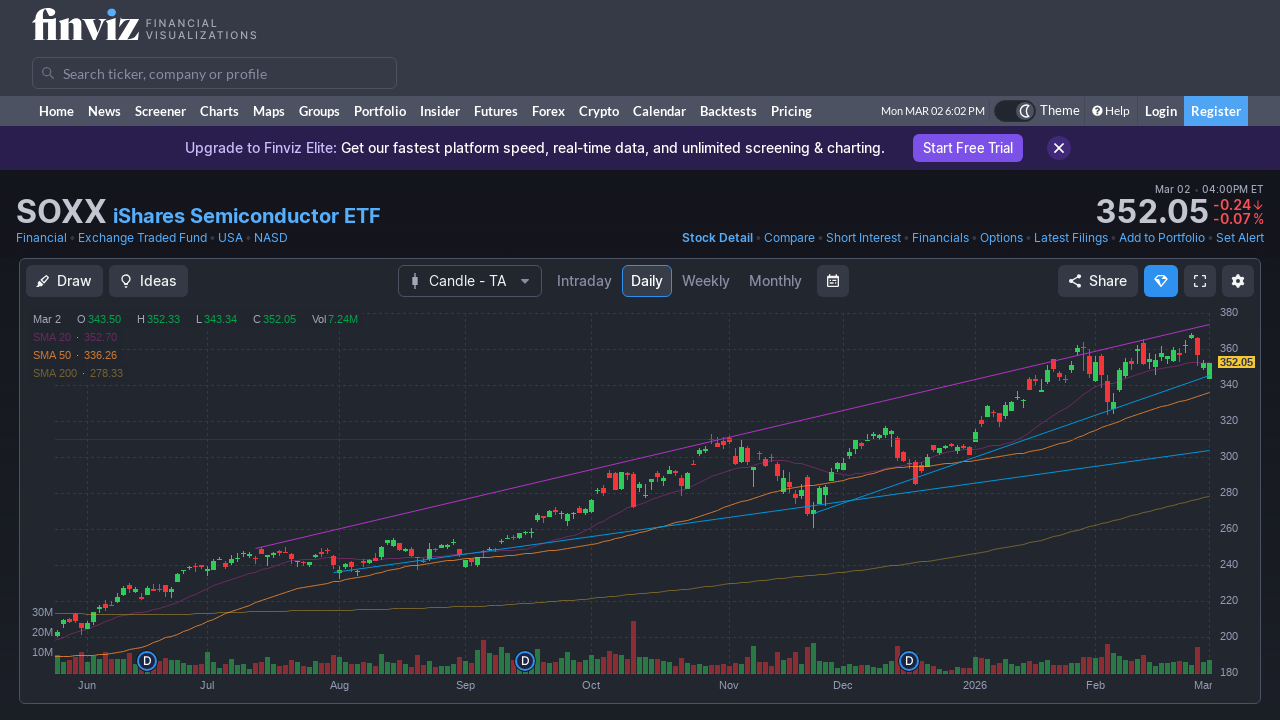

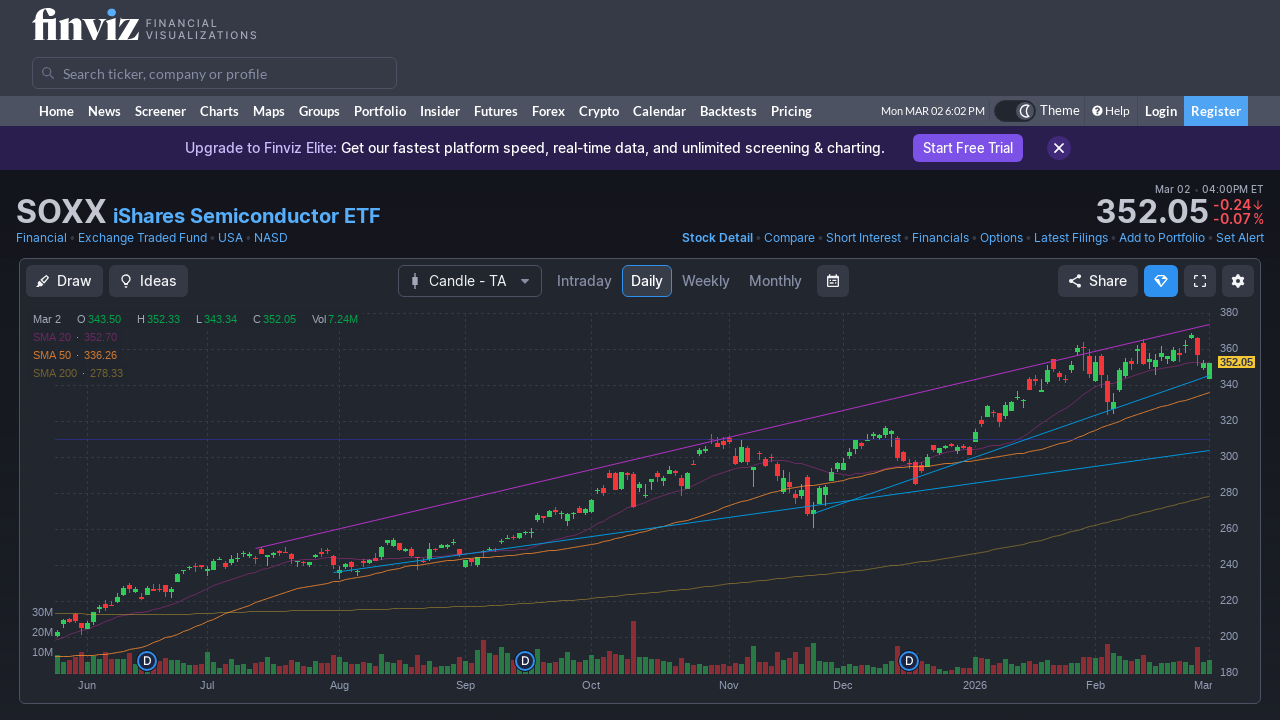